Tests navigation to W3Schools website and clicks on the "Try it Yourself" link, which opens a new browser window/tab to demonstrate handling multiple windows.

Starting URL: https://www.w3schools.com

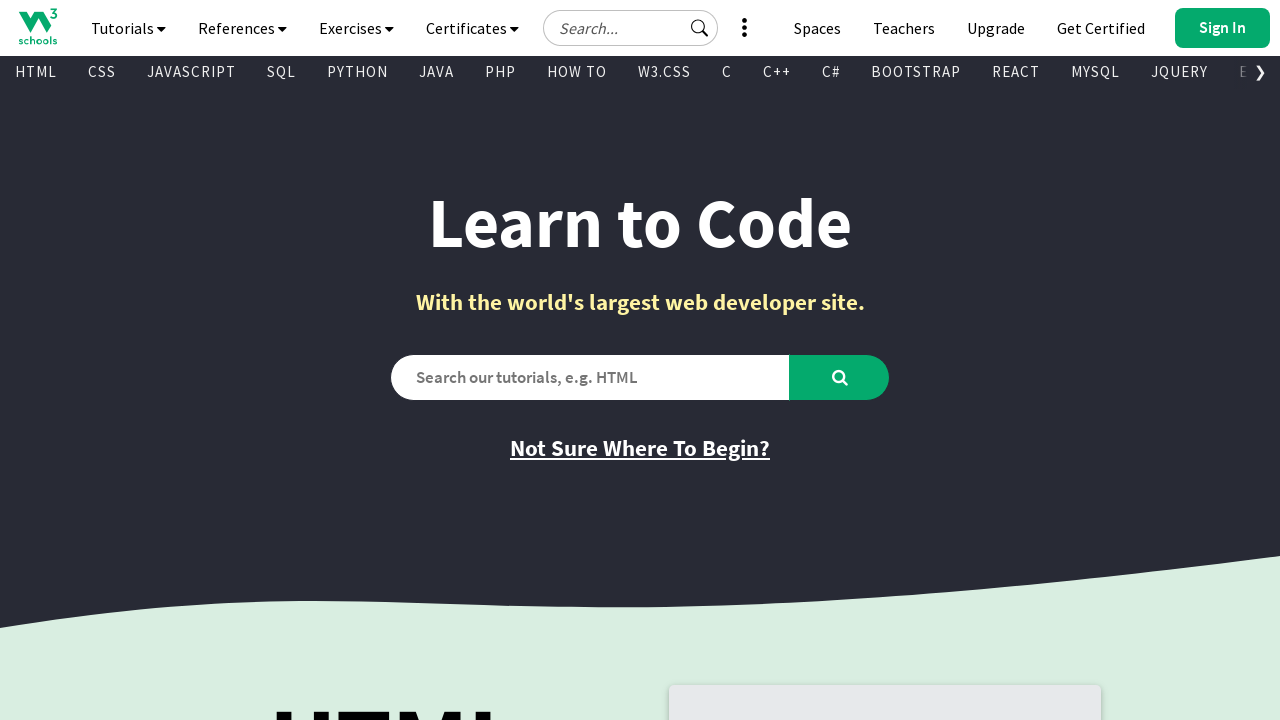

Clicked 'Try it Yourself' link on W3Schools page at (785, 360) on text=Try it Yourself
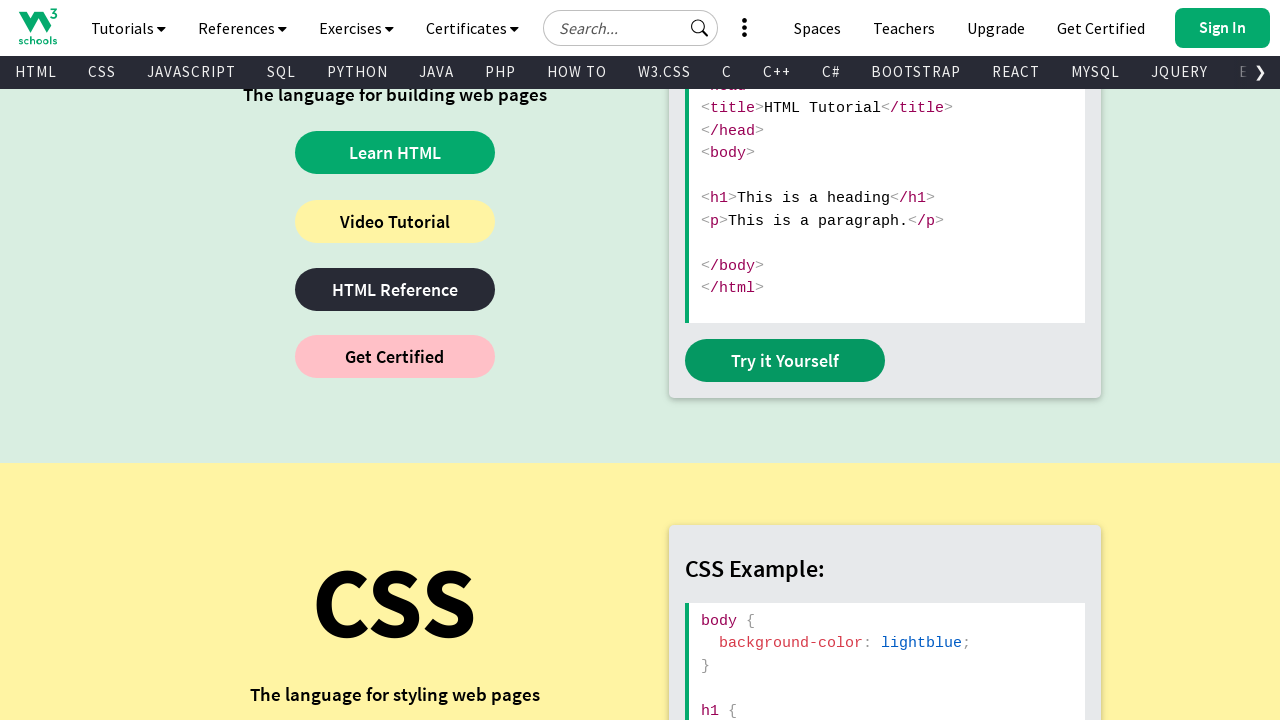

Clicked 'Try it Yourself' link with force=True to open new window/tab at (785, 360) on text=Try it Yourself
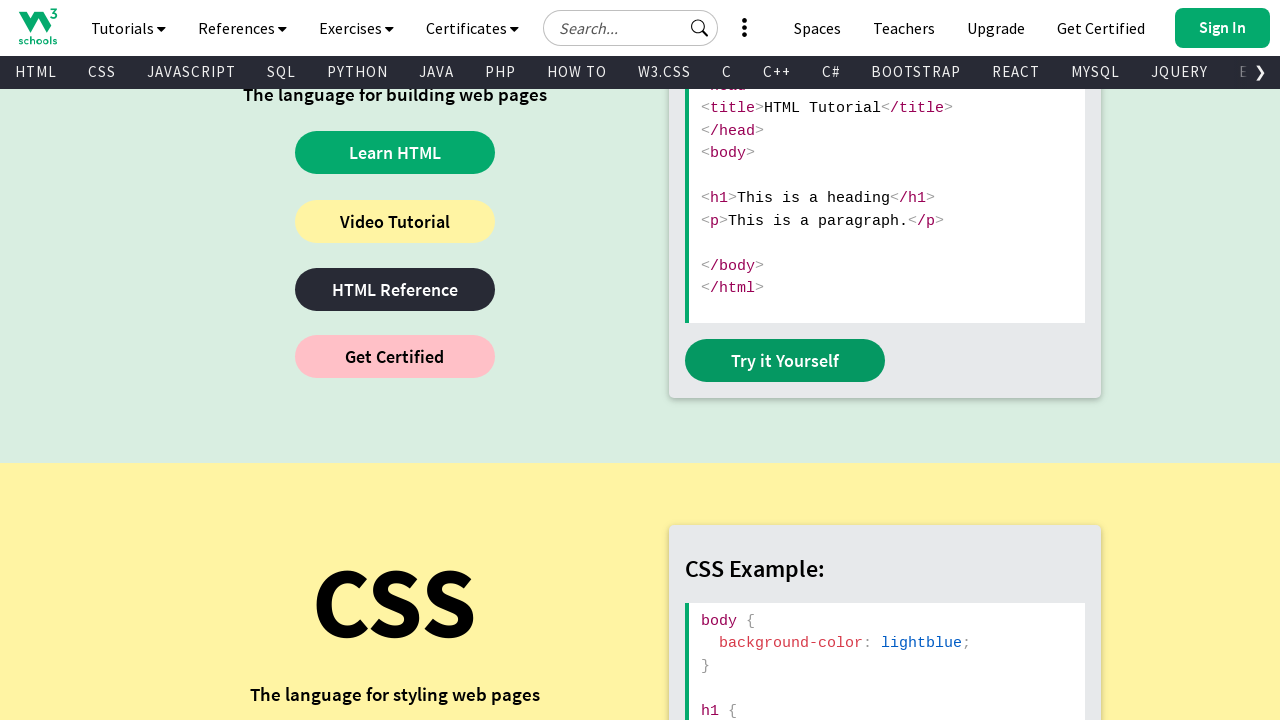

Captured new browser window/tab handle
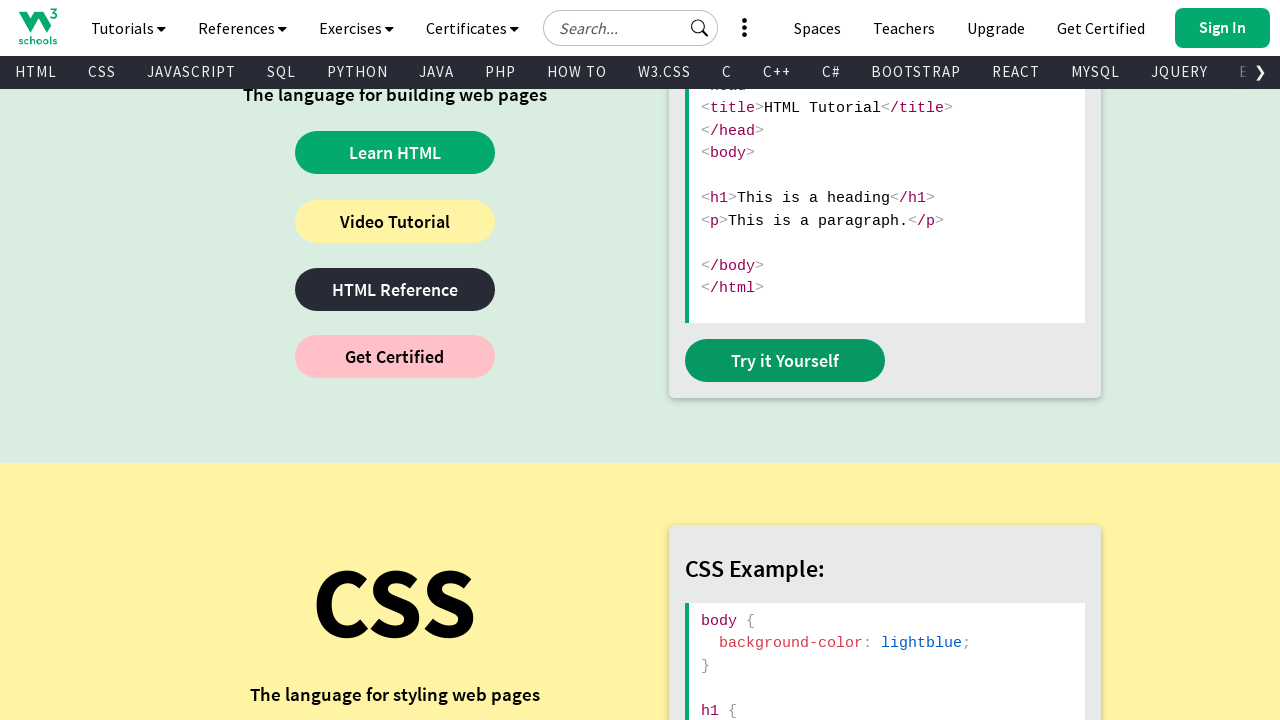

Waited for new page to load completely
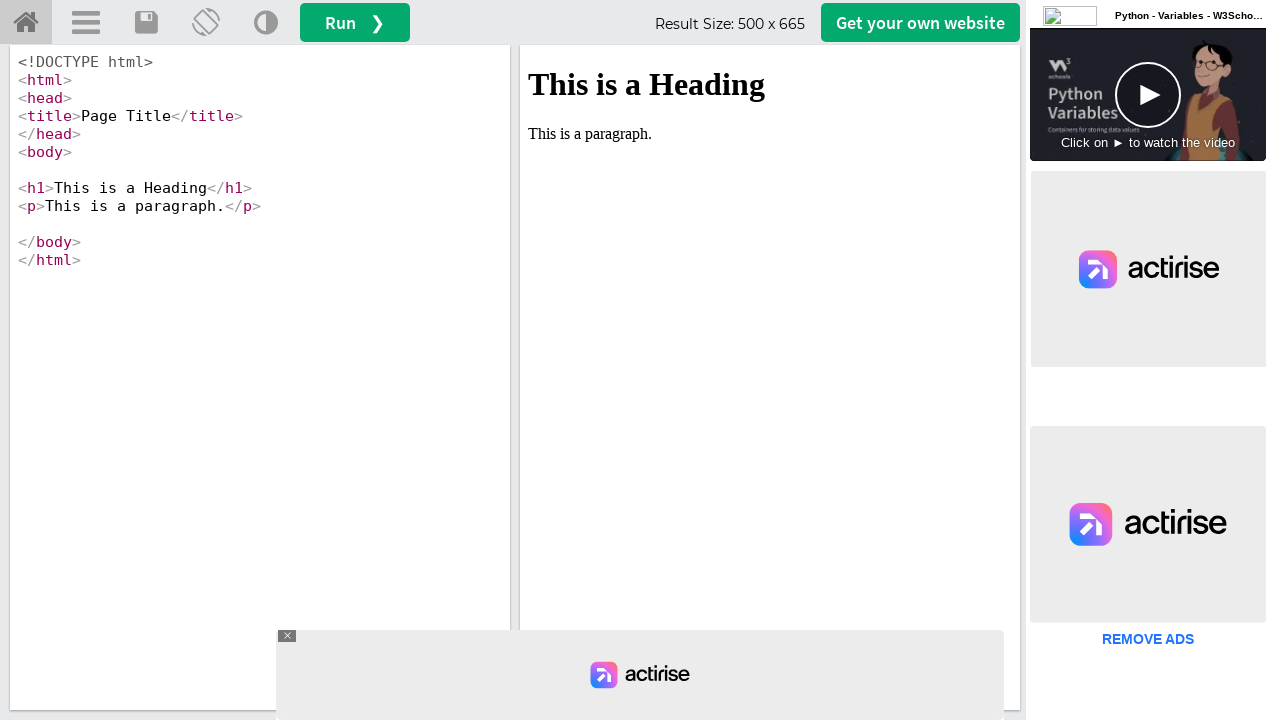

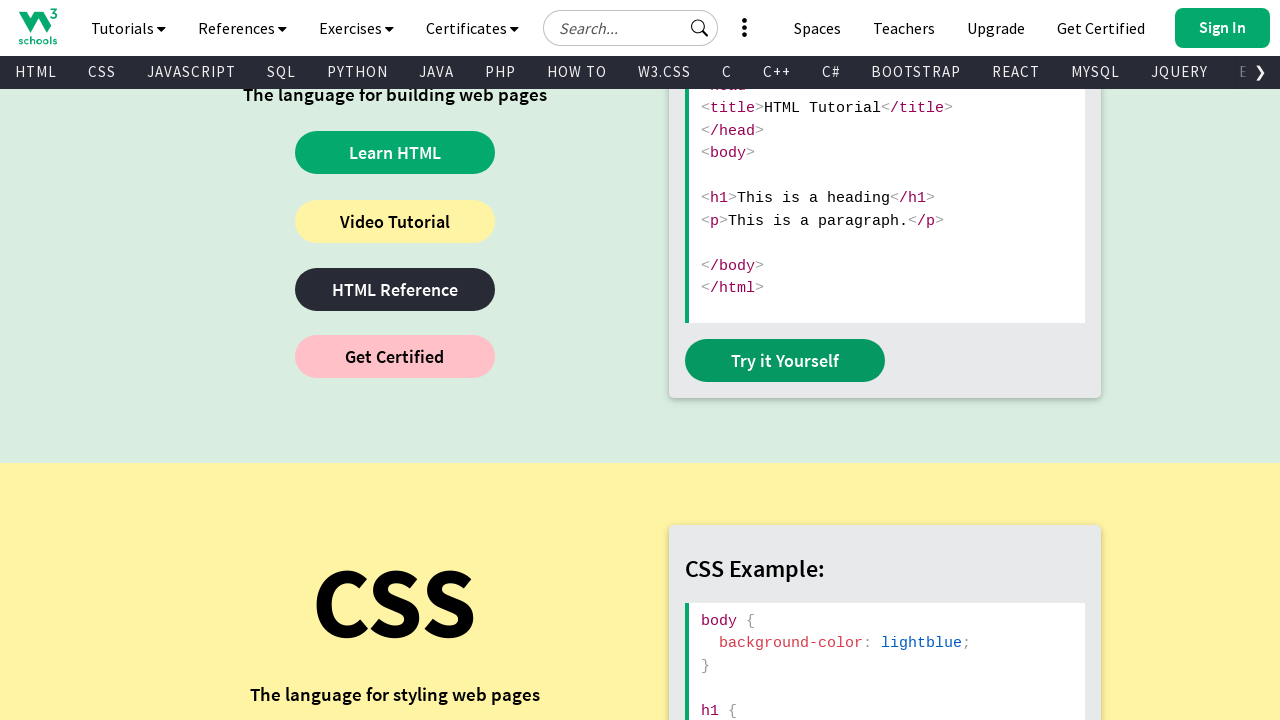